Tests date selection in a calendar widget by navigating through year, month, and specific date selection

Starting URL: https://rahulshettyacademy.com/seleniumPractise/#/offers

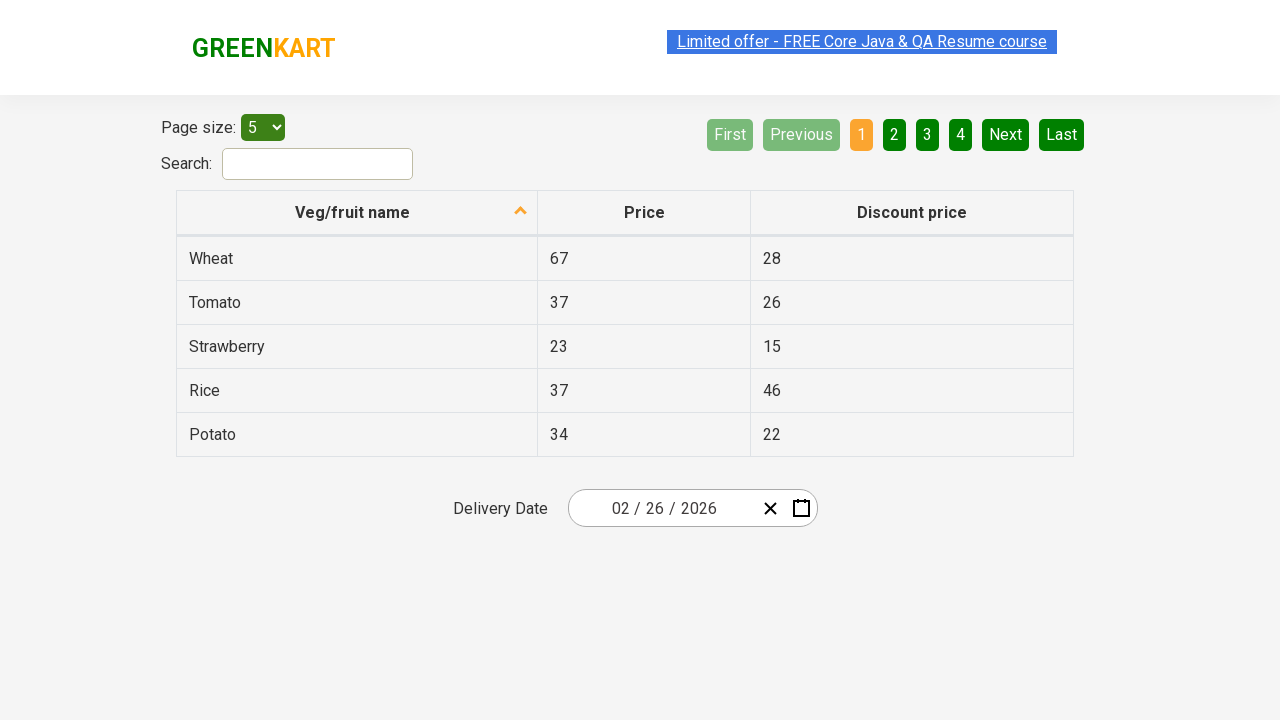

Clicked date picker to open calendar widget at (662, 508) on .react-date-picker__inputGroup
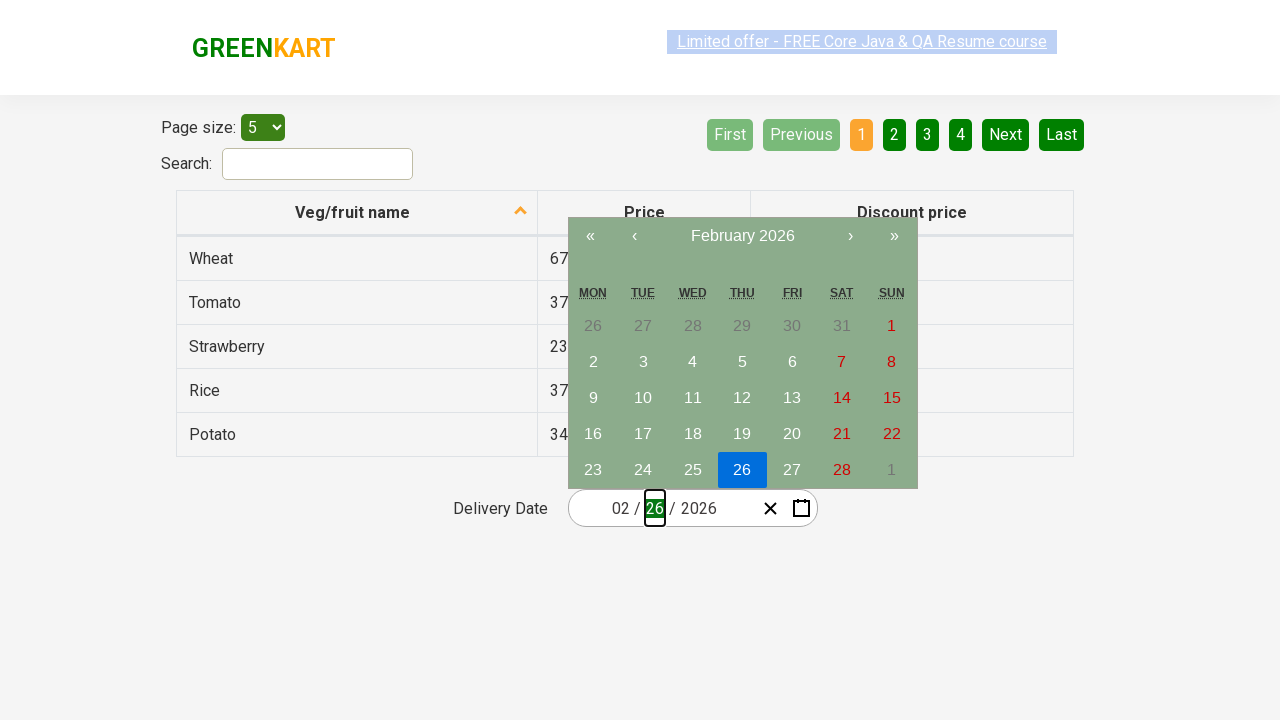

Clicked navigation label to navigate to month view at (742, 236) on .react-calendar__navigation__label
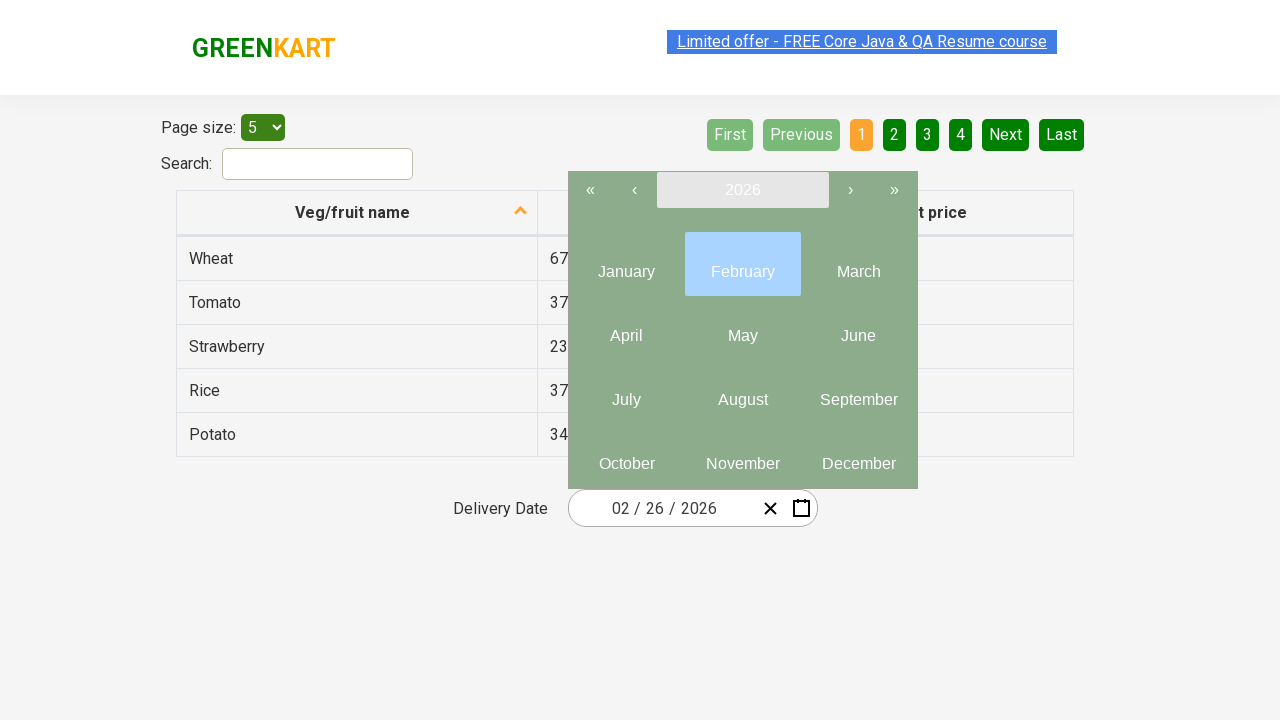

Clicked navigation label again to navigate to year view at (742, 190) on .react-calendar__navigation__label
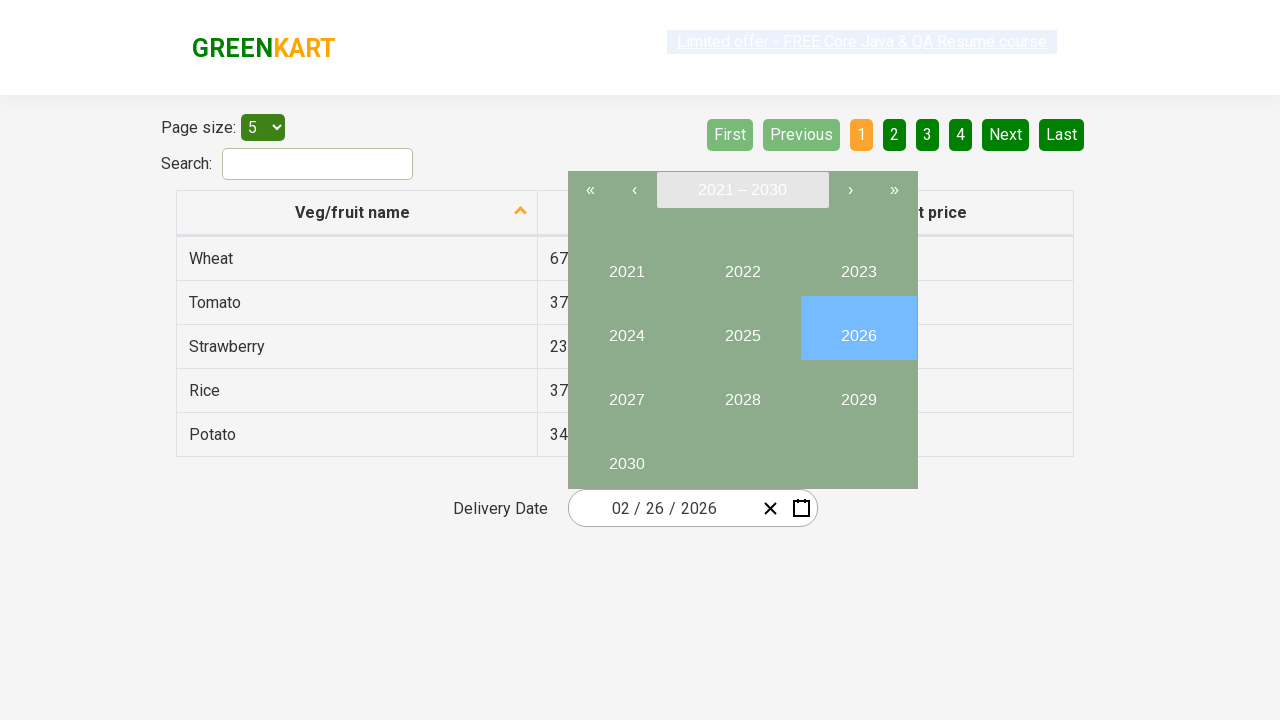

Selected year 2025 at (742, 328) on internal:text="2025"i
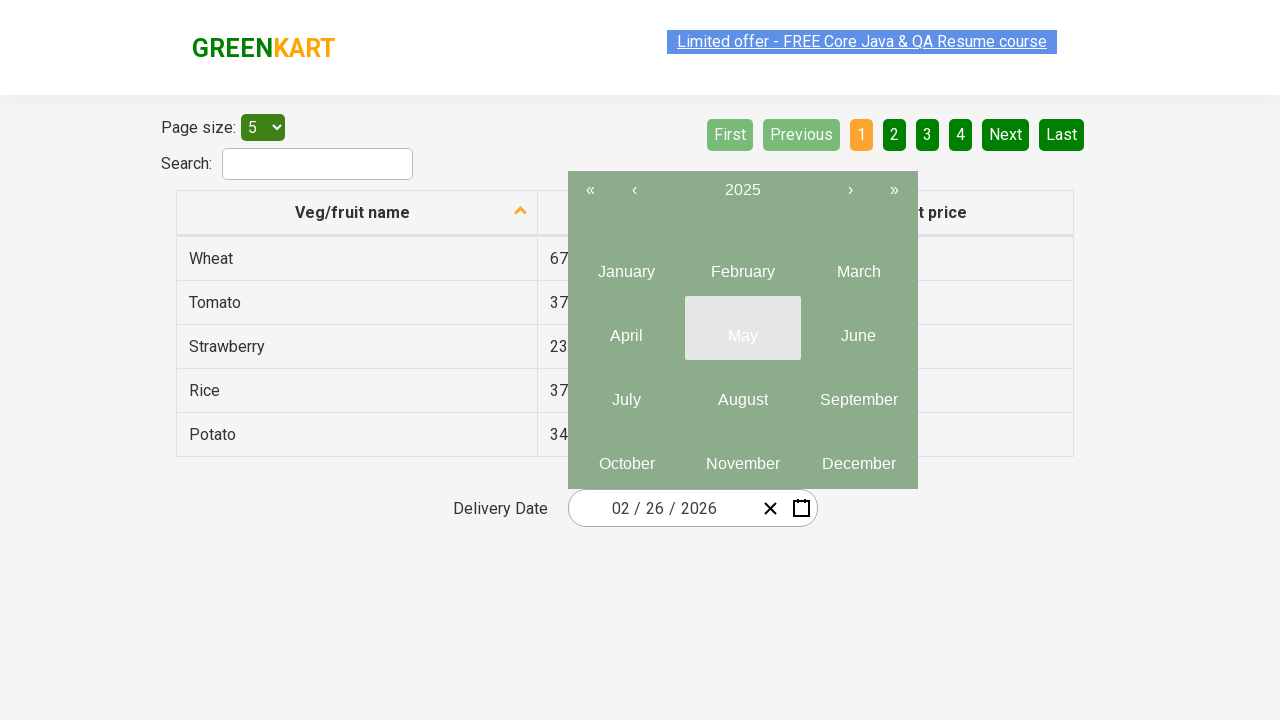

Selected month 8 (August) from year view at (742, 392) on .react-calendar__tile.react-calendar__year-view__months__month >> nth=7
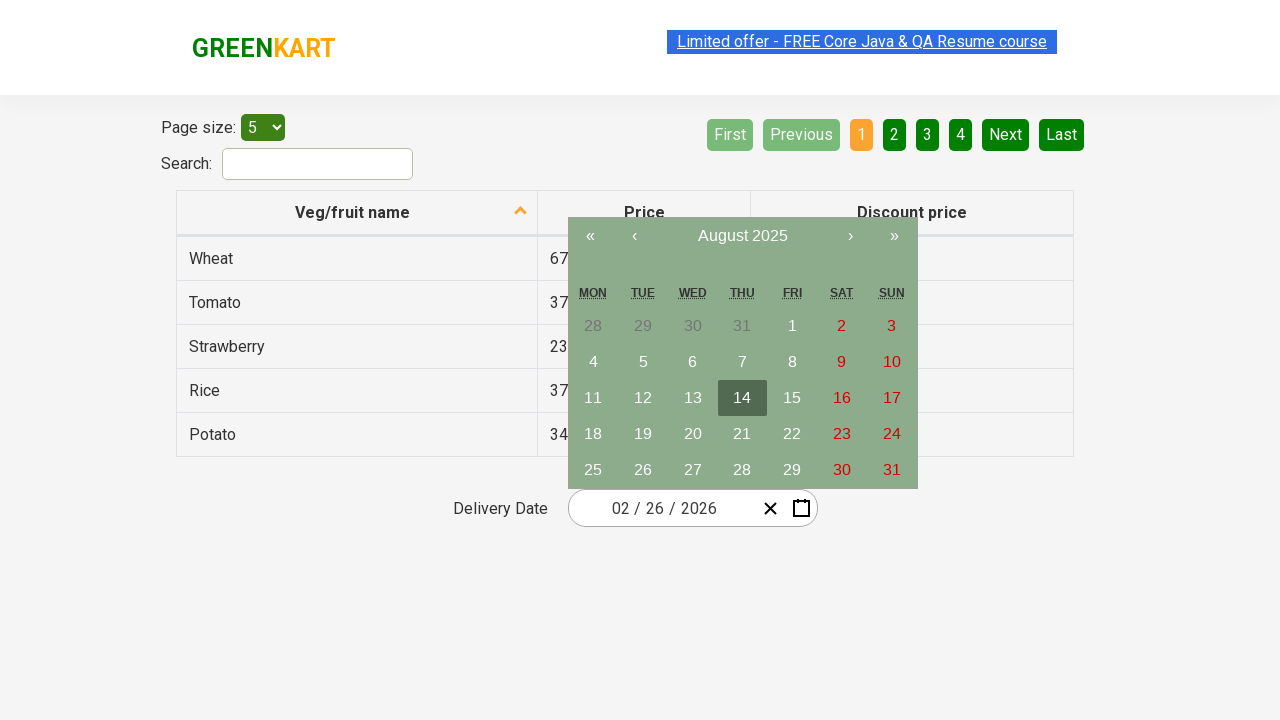

Selected date 15 from calendar at (792, 398) on //abbr[text()='15']
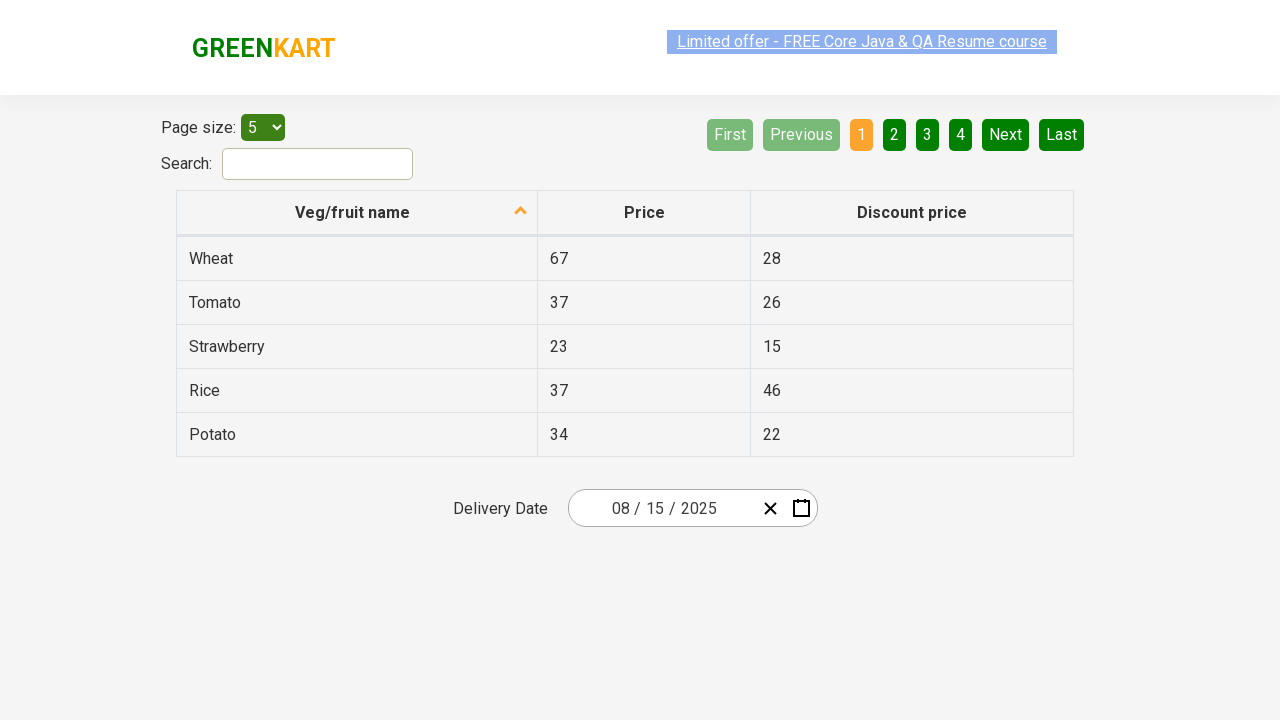

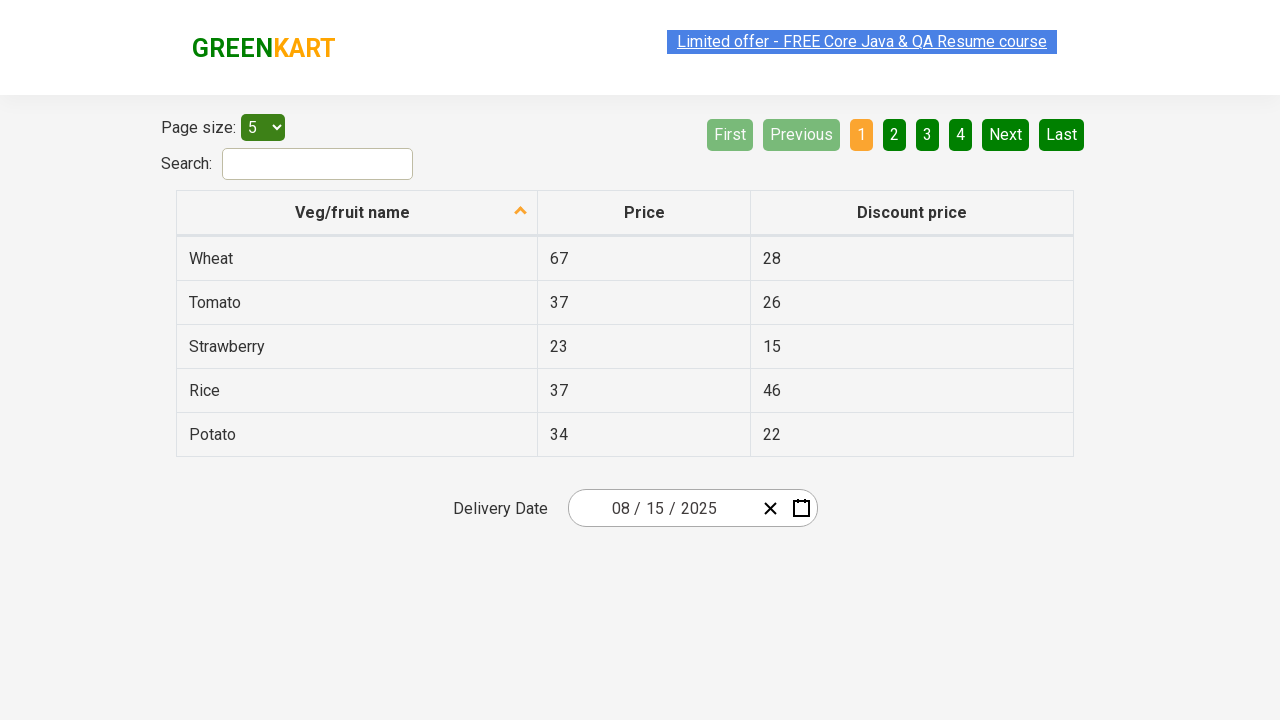